Tests responsive layout by resizing the window to 500x800 and verifying form fields are still visible

Starting URL: https://davi-vert.vercel.app/index.html

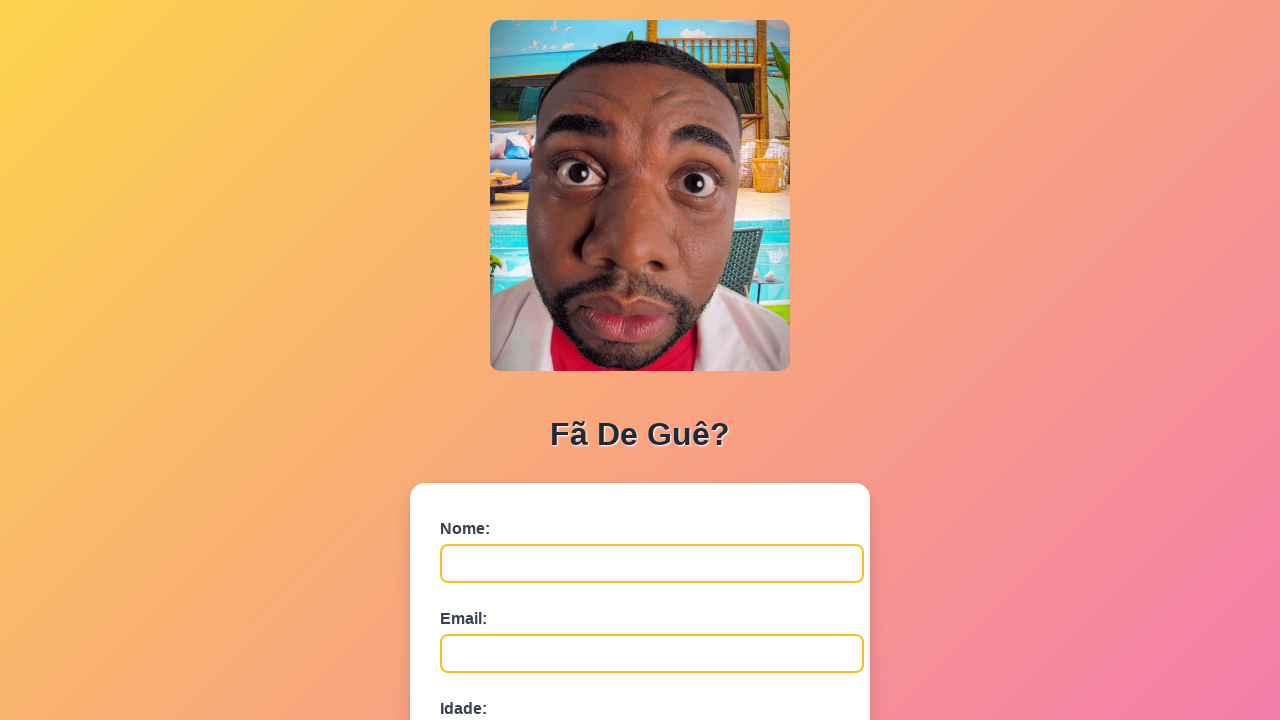

Cleared localStorage
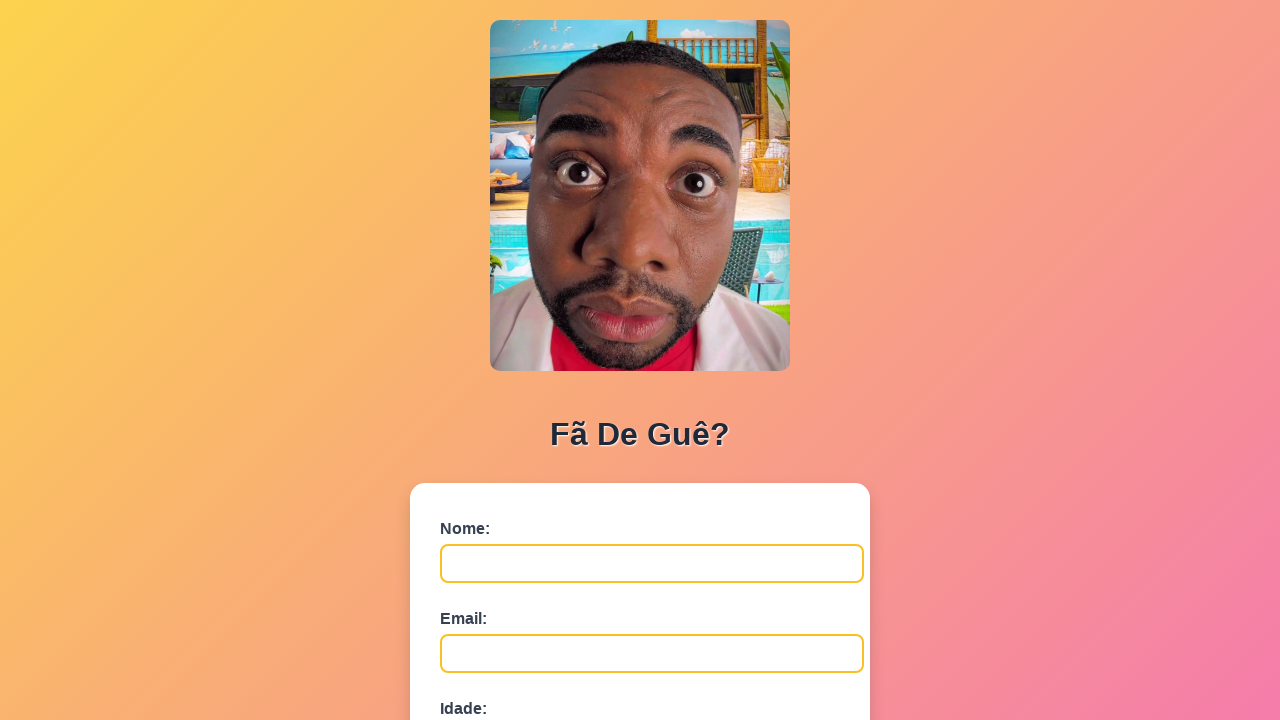

Resized viewport to 500x800 for responsive layout testing
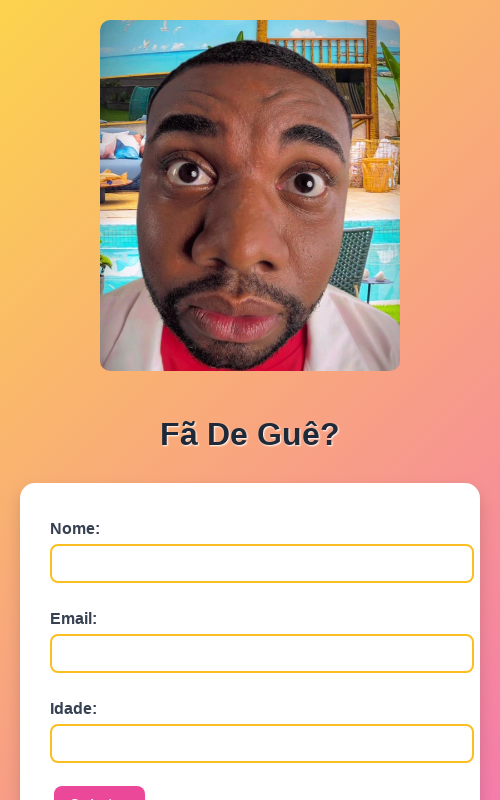

Verified nome field is visible in responsive layout
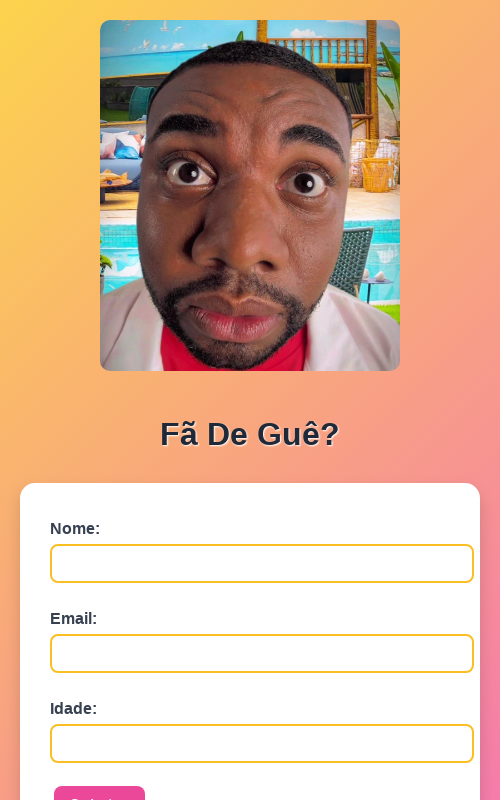

Verified email field is visible in responsive layout
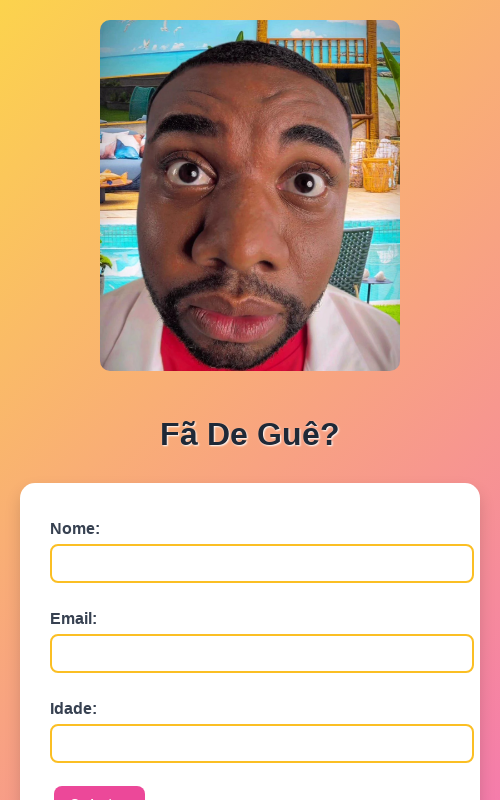

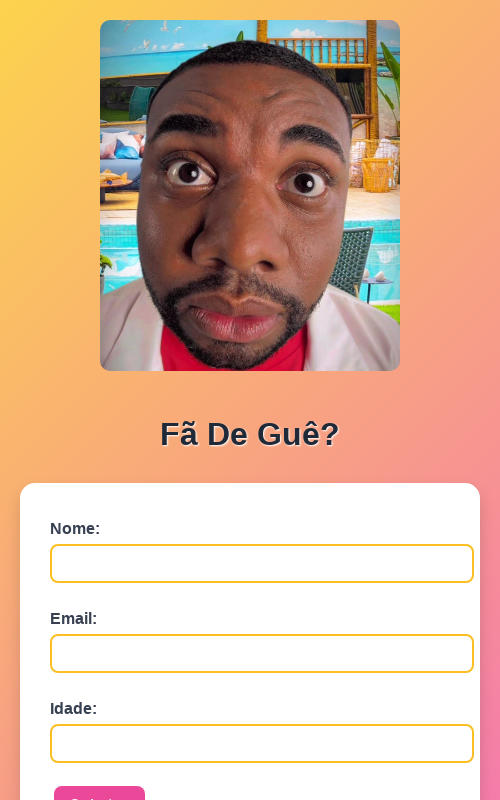